Tests navigation from demoqa.com to toolsqa.com by clicking a banner, switching tabs, and performing a search

Starting URL: https://demoqa.com

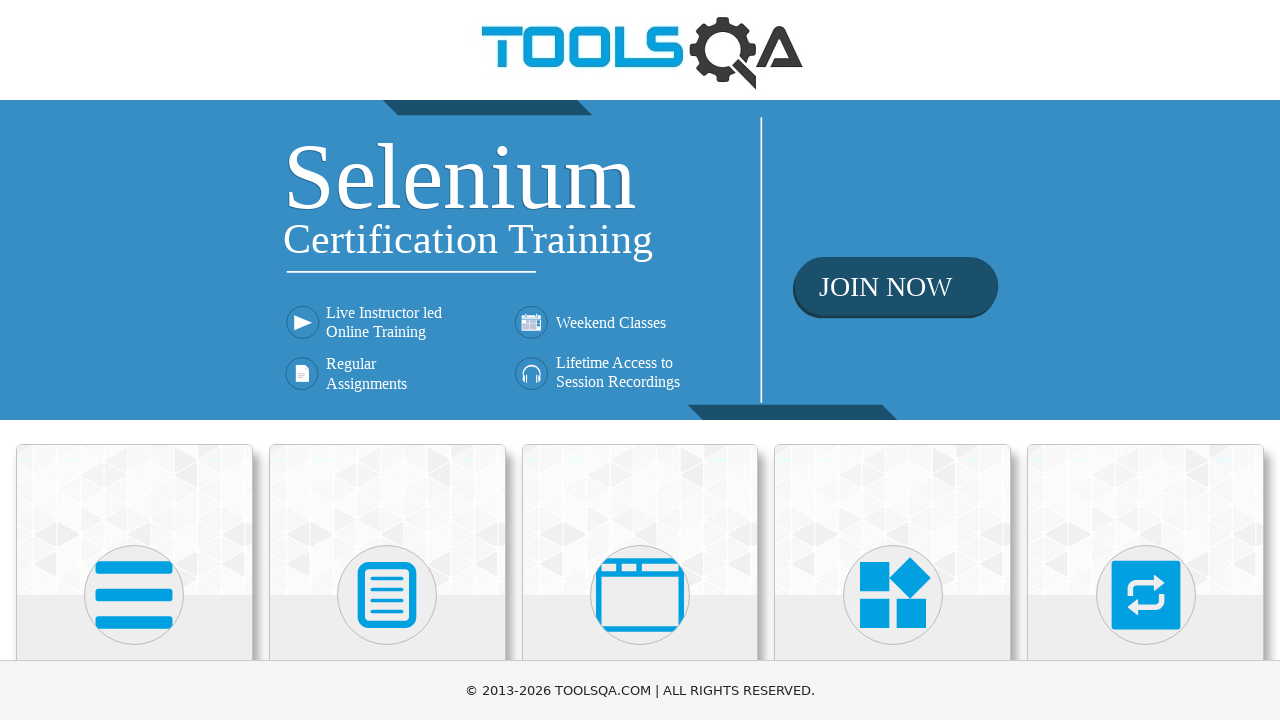

Clicked home banner to navigate from demoqa.com to toolsqa.com at (640, 260) on .home-banner
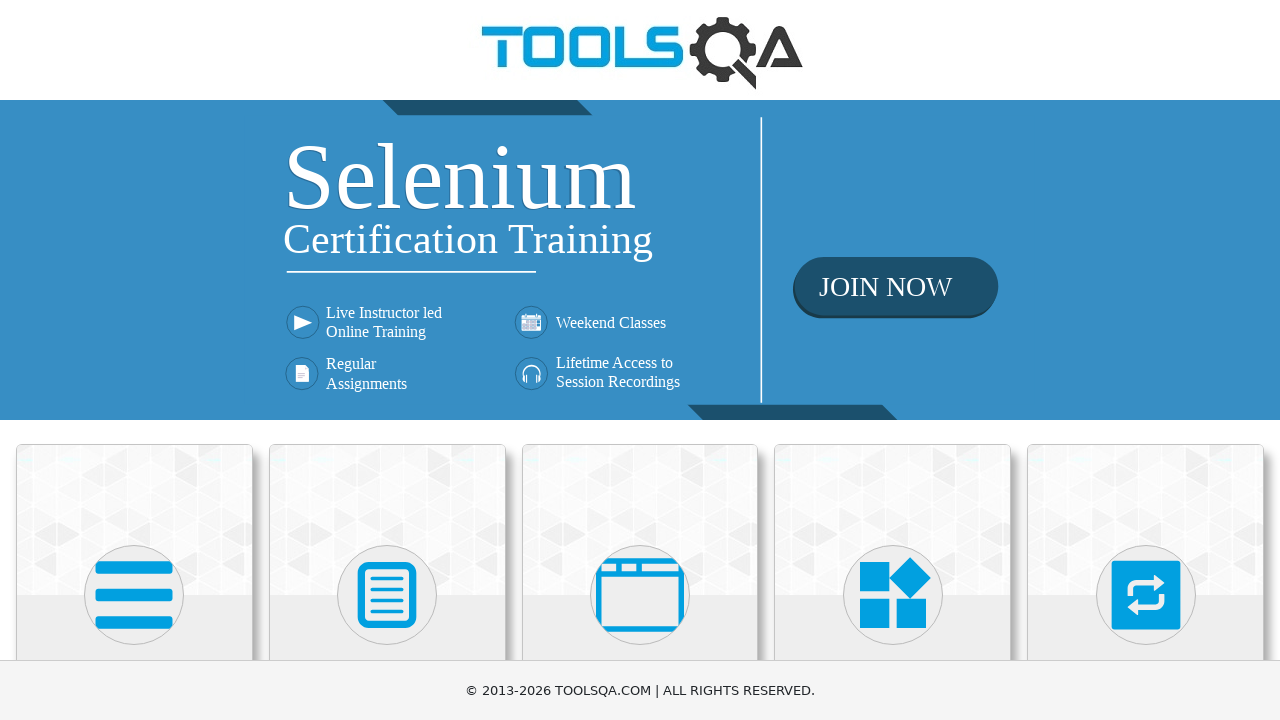

Waited for new tab to open
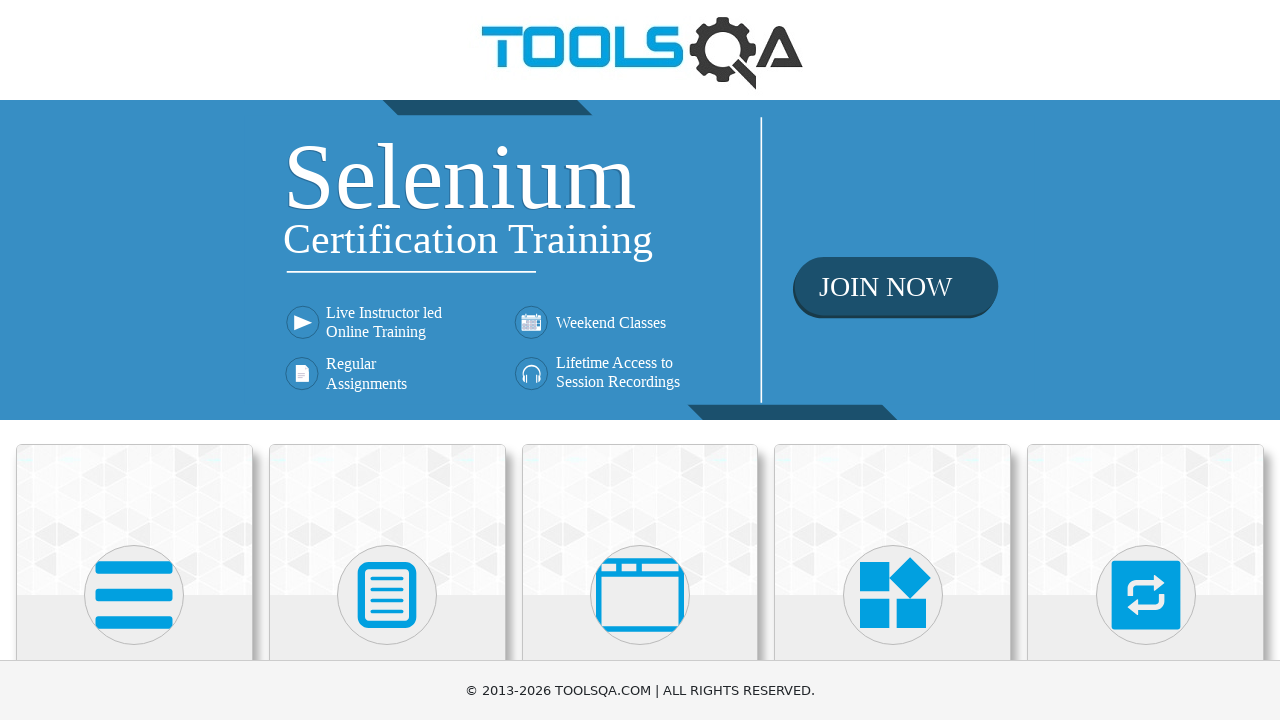

Switched to the newly opened tab
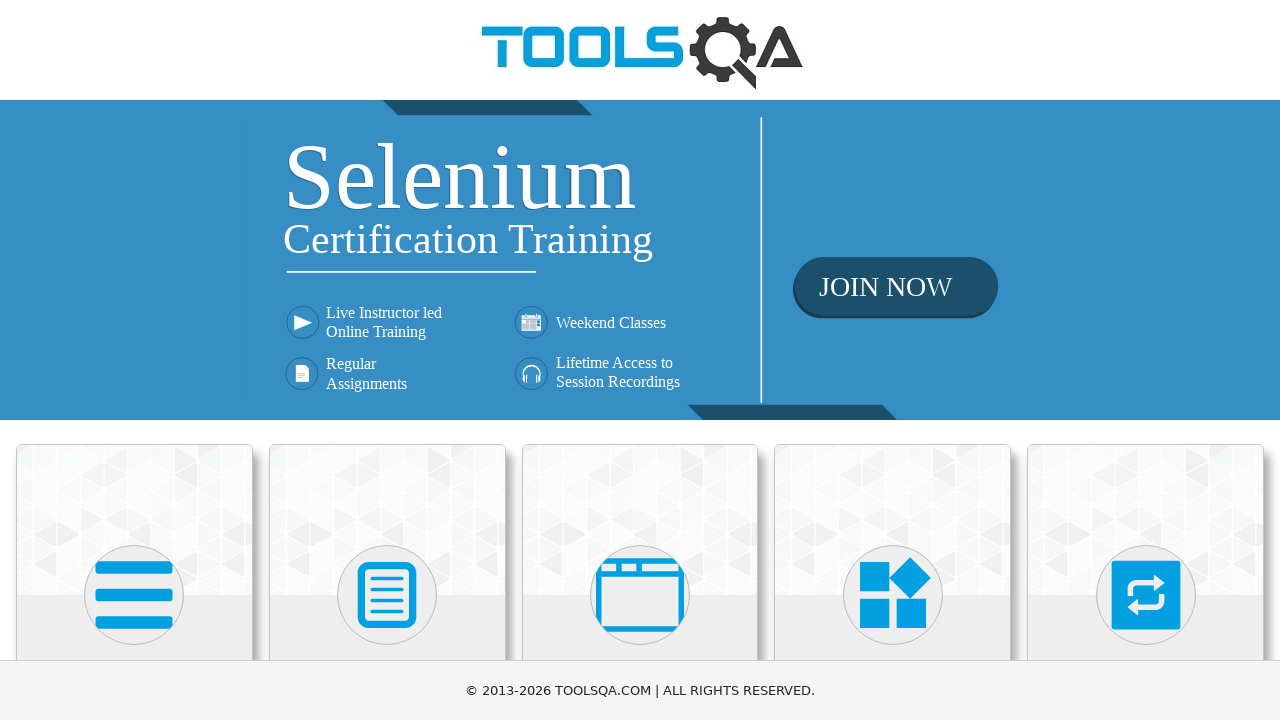

Filled search input with 'selenium' on input.navbar__search--input
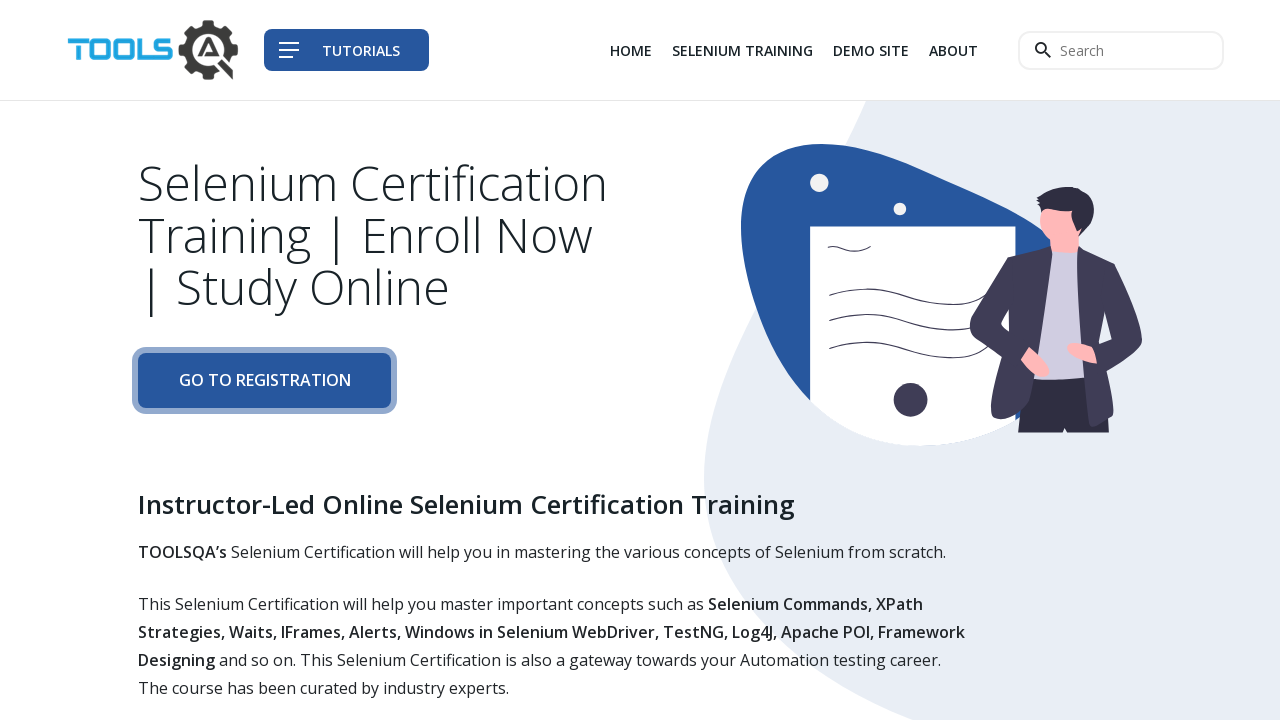

Pressed Enter to submit search for 'selenium' on input.navbar__search--input
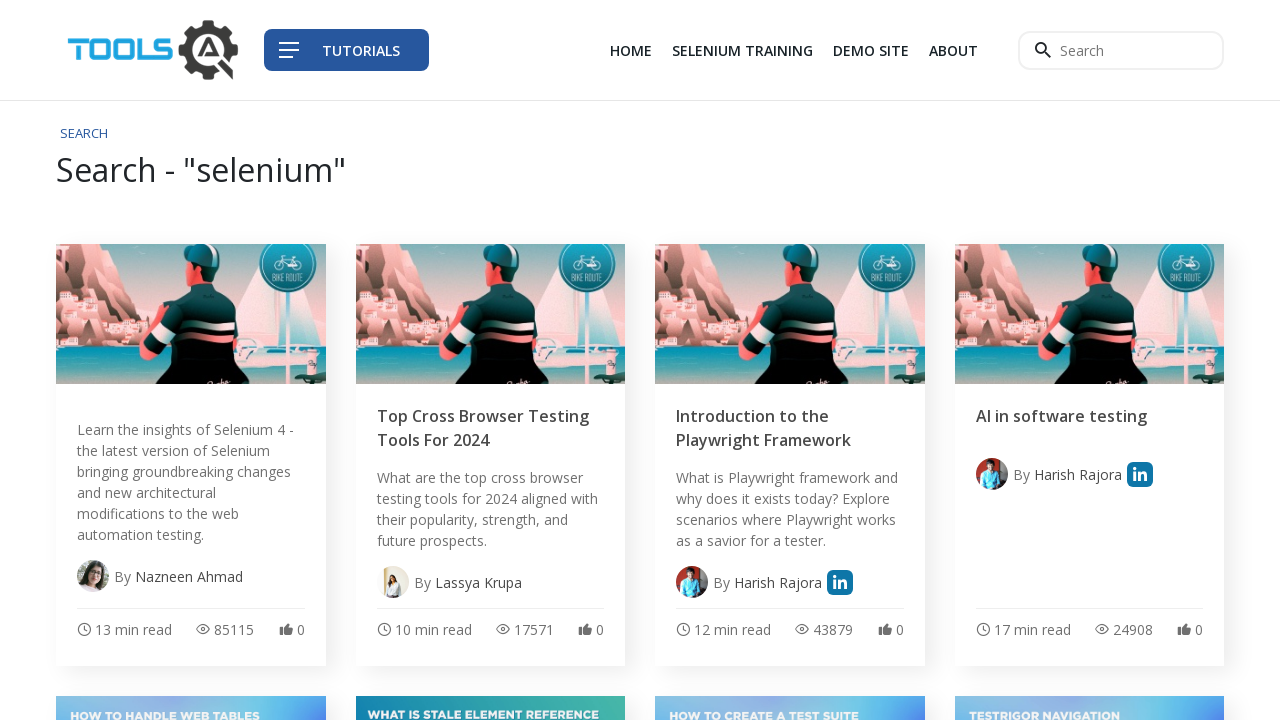

Search results page loaded for 'selenium'
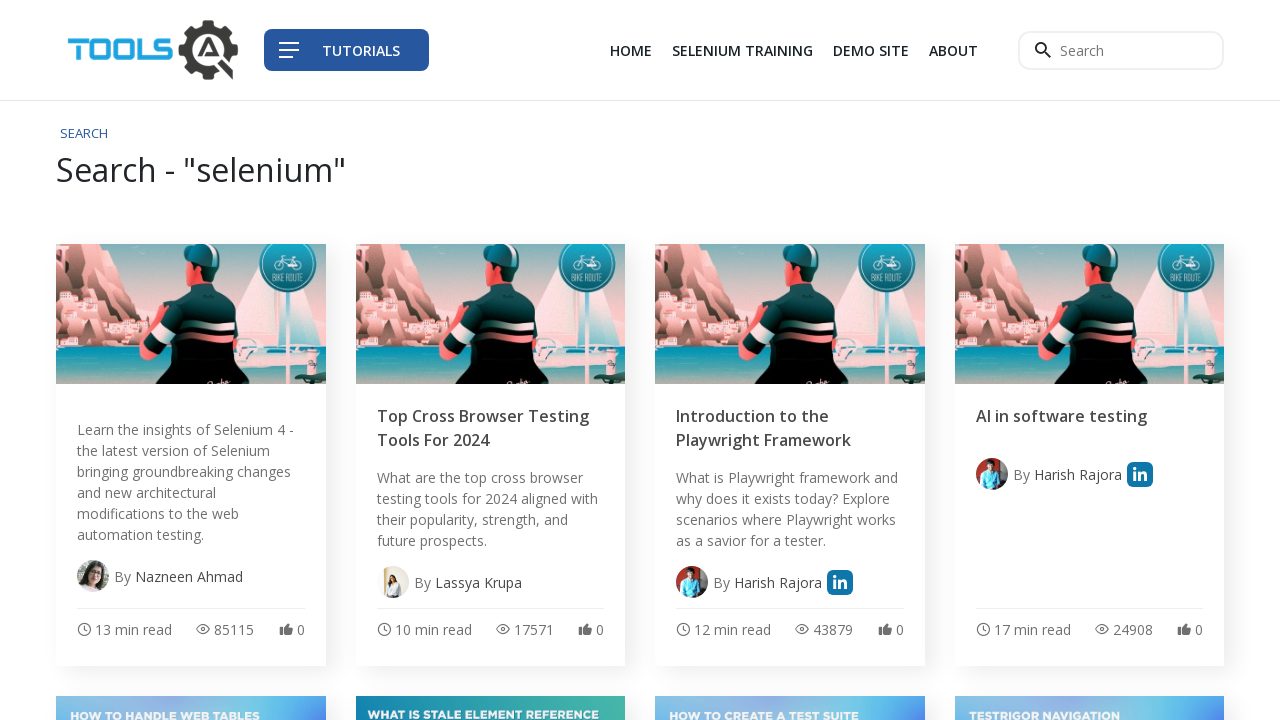

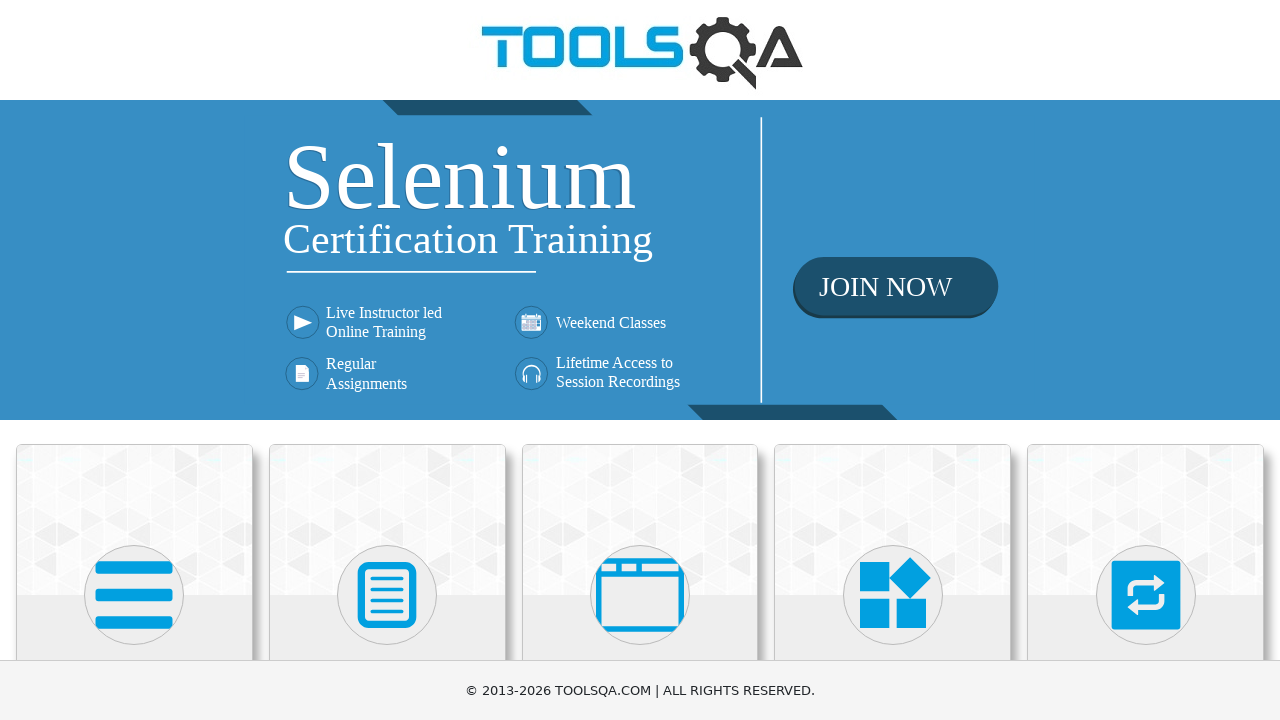